Tests handling a JavaScript prompt popup by switching to an iframe, clicking a button to trigger the prompt, entering text, and accepting it

Starting URL: https://www.w3schools.com/js/tryit.asp?filename=tryjs_prompt

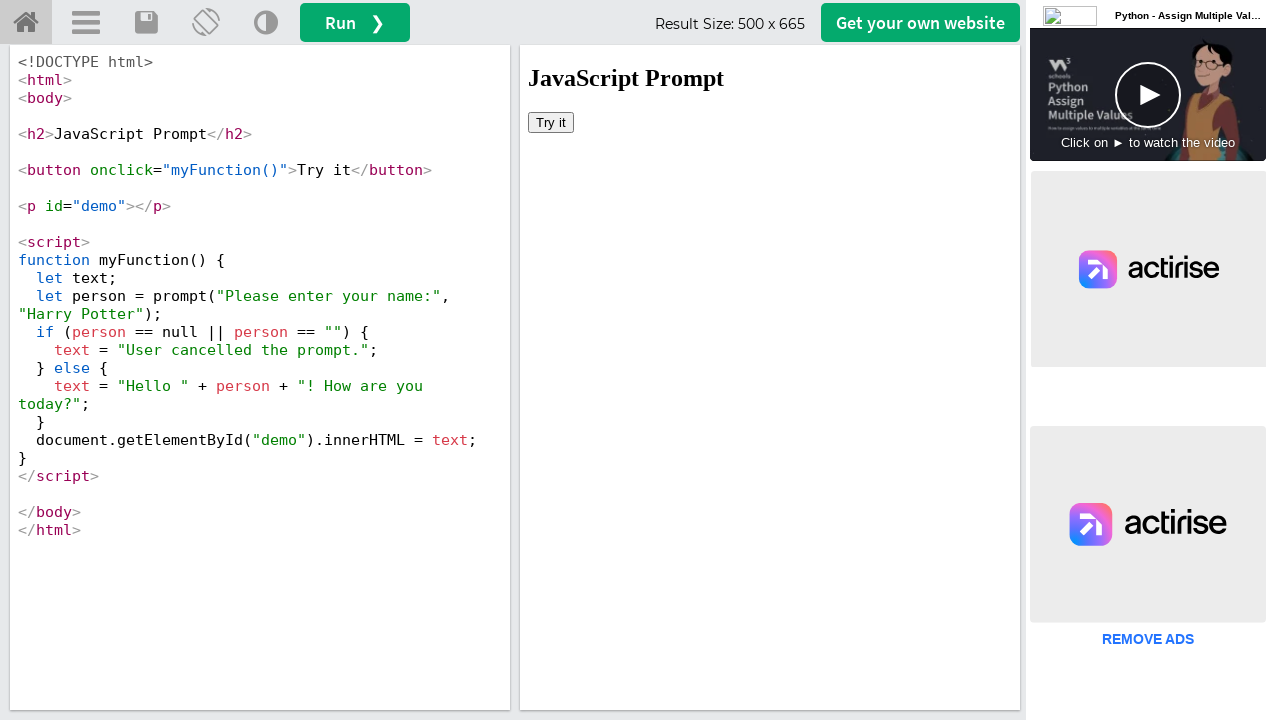

Located iframe with ID 'iframeResult'
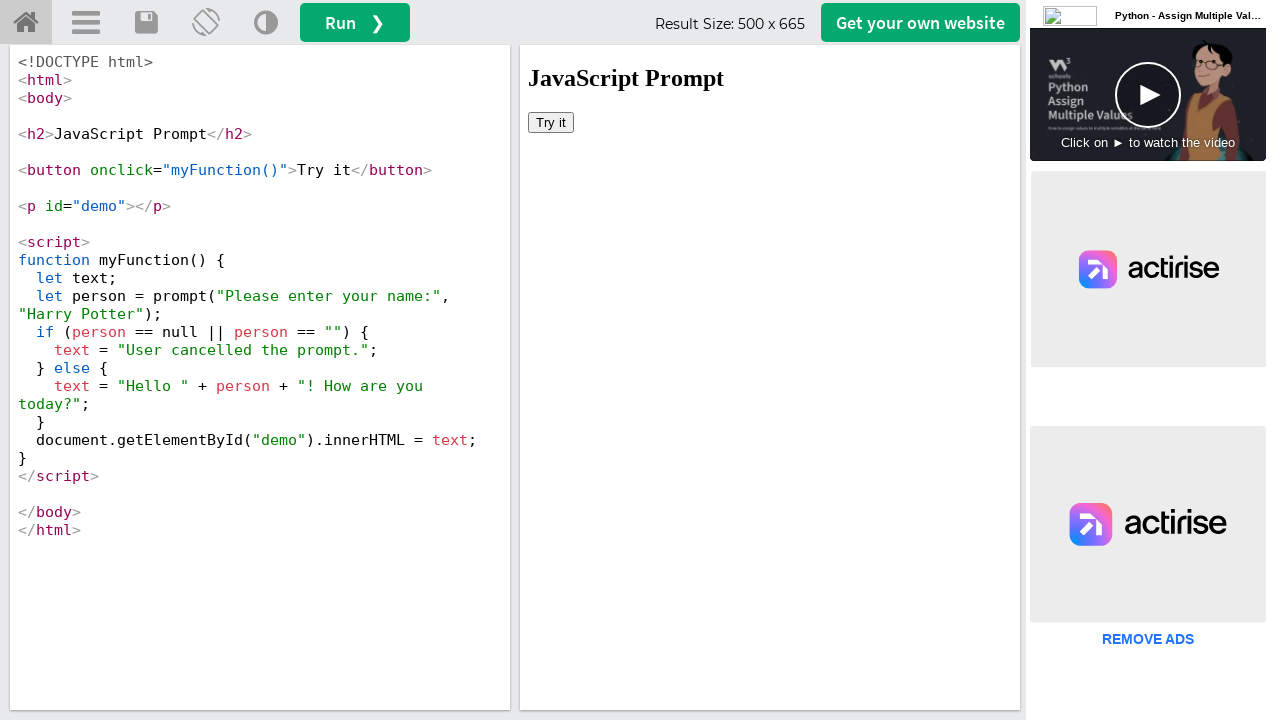

Clicked 'Try it' button to trigger prompt popup at (551, 122) on #iframeResult >> internal:control=enter-frame >> xpath=//button[text()='Try it']
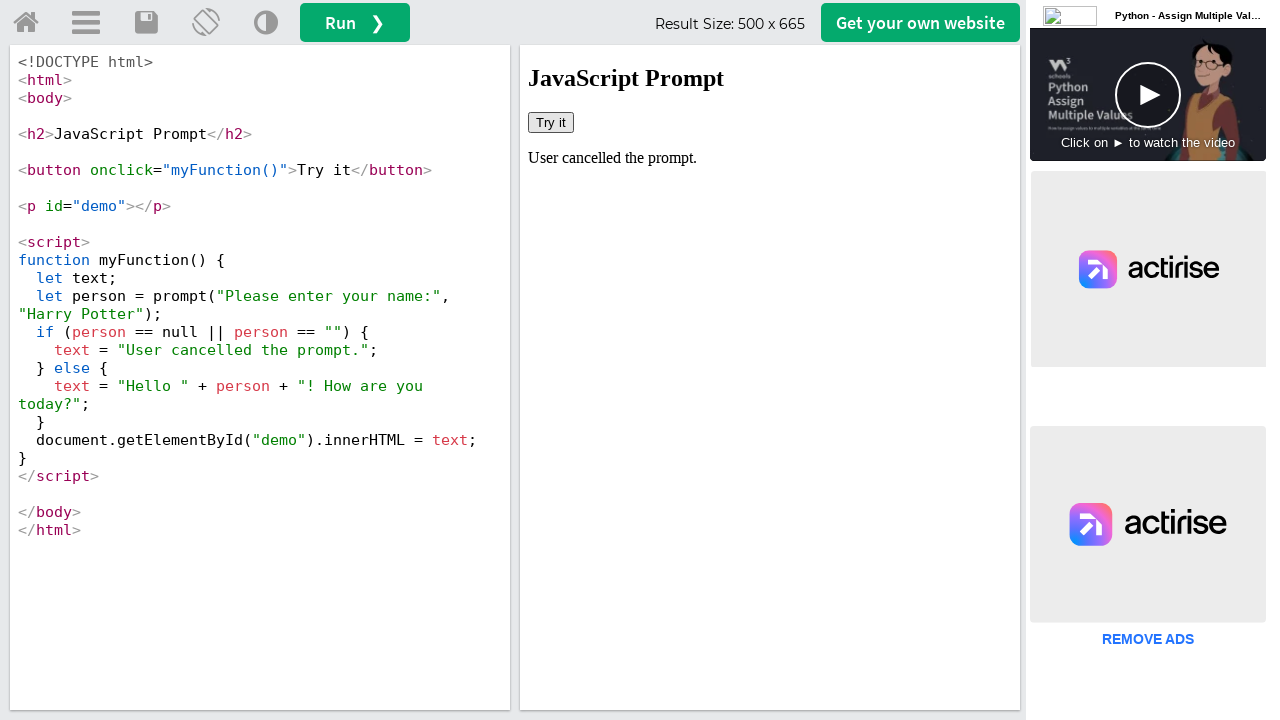

Set up dialog handler to accept prompt with text 'Selenium'
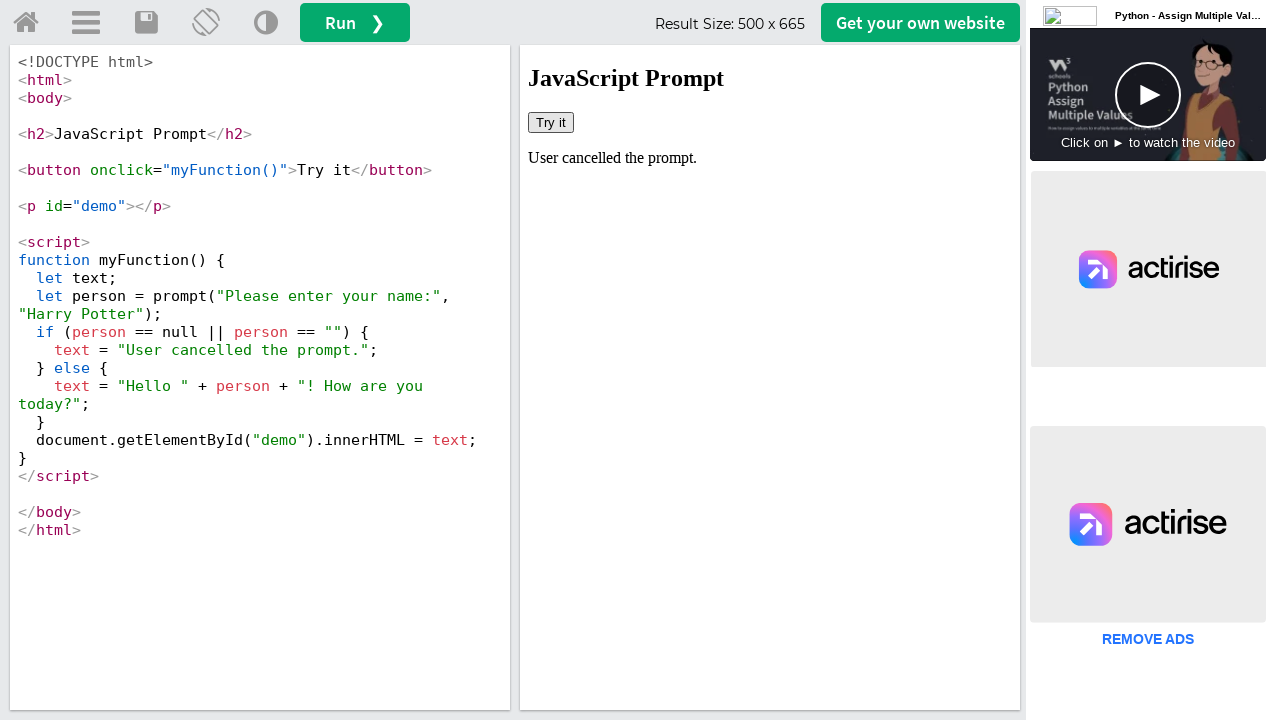

Clicked 'Try it' button again to trigger dialog with handler active at (551, 122) on #iframeResult >> internal:control=enter-frame >> xpath=//button[text()='Try it']
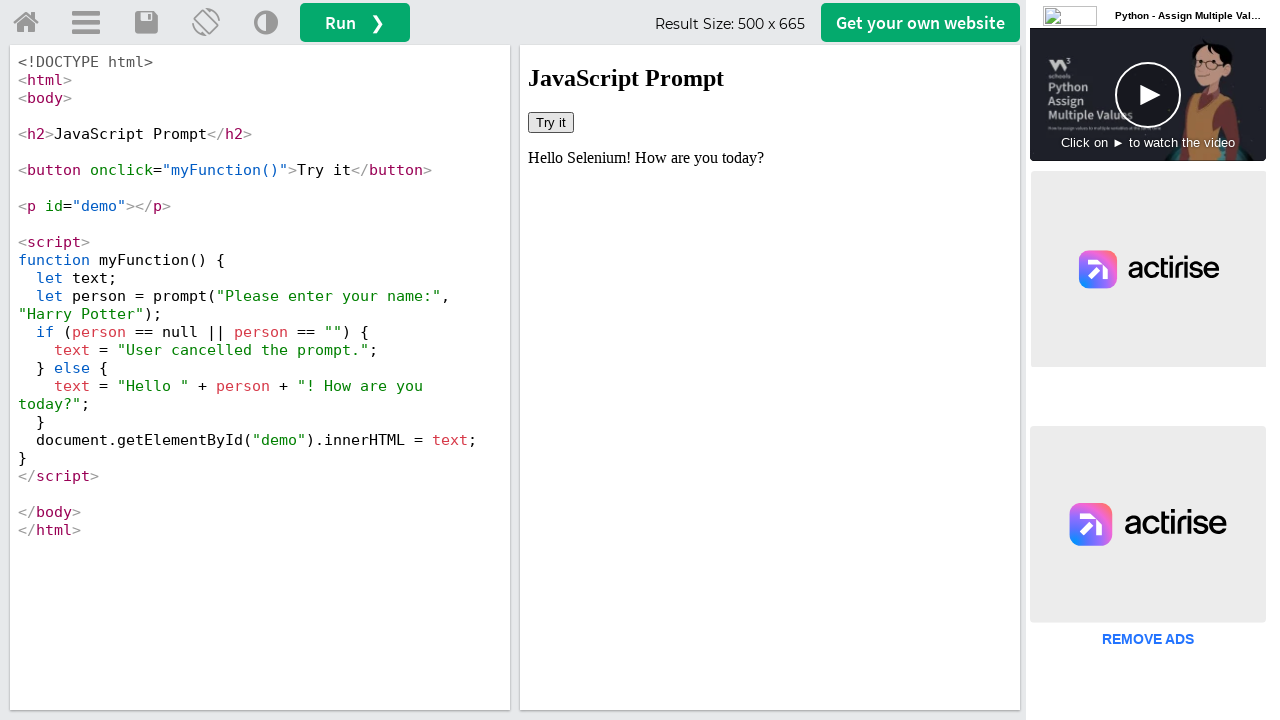

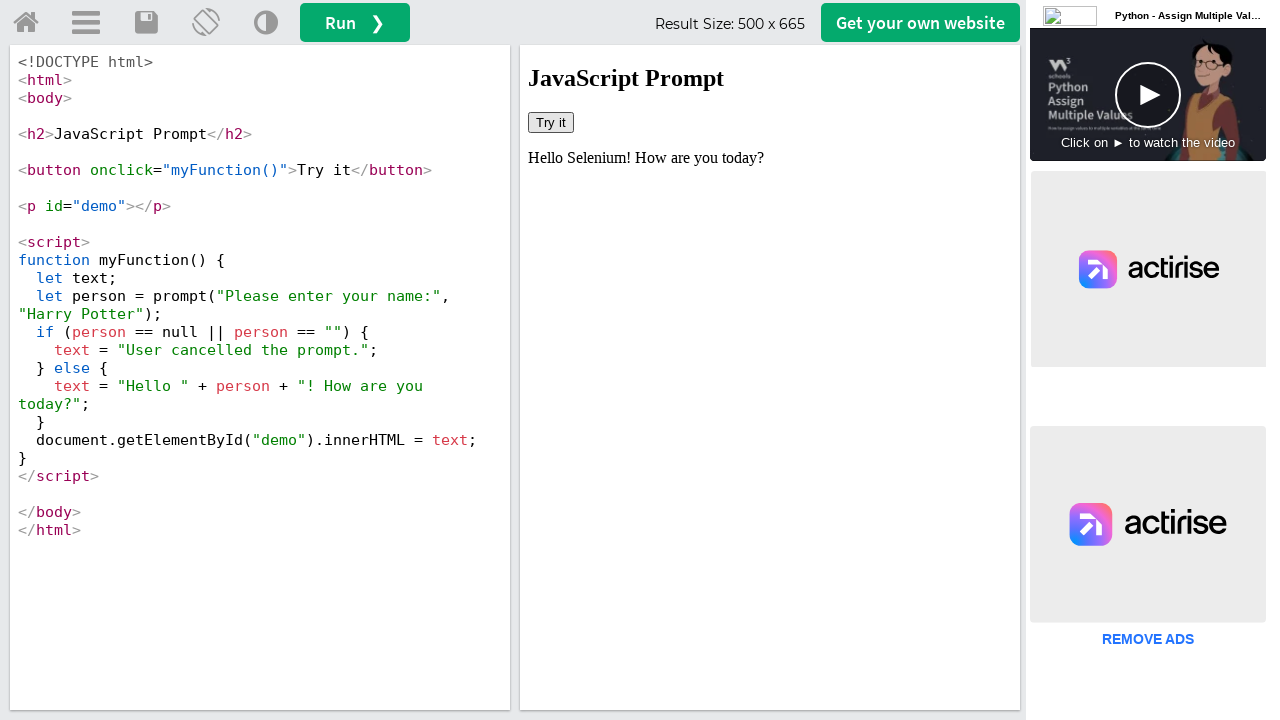